Navigates to an automation practice page and interacts with a courses table by verifying that specific table cells in column 3 are visible and accessible across multiple rows.

Starting URL: https://rahulshettyacademy.com/AutomationPractice/

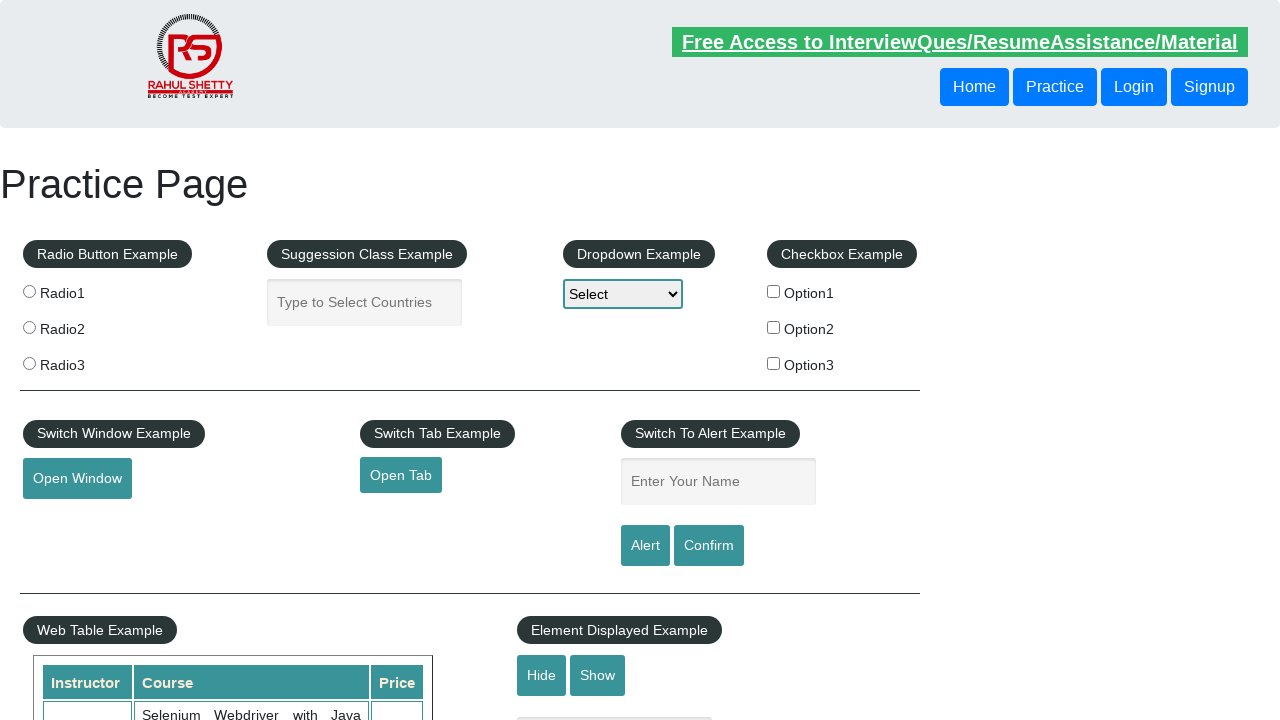

Waited for courses table to be visible
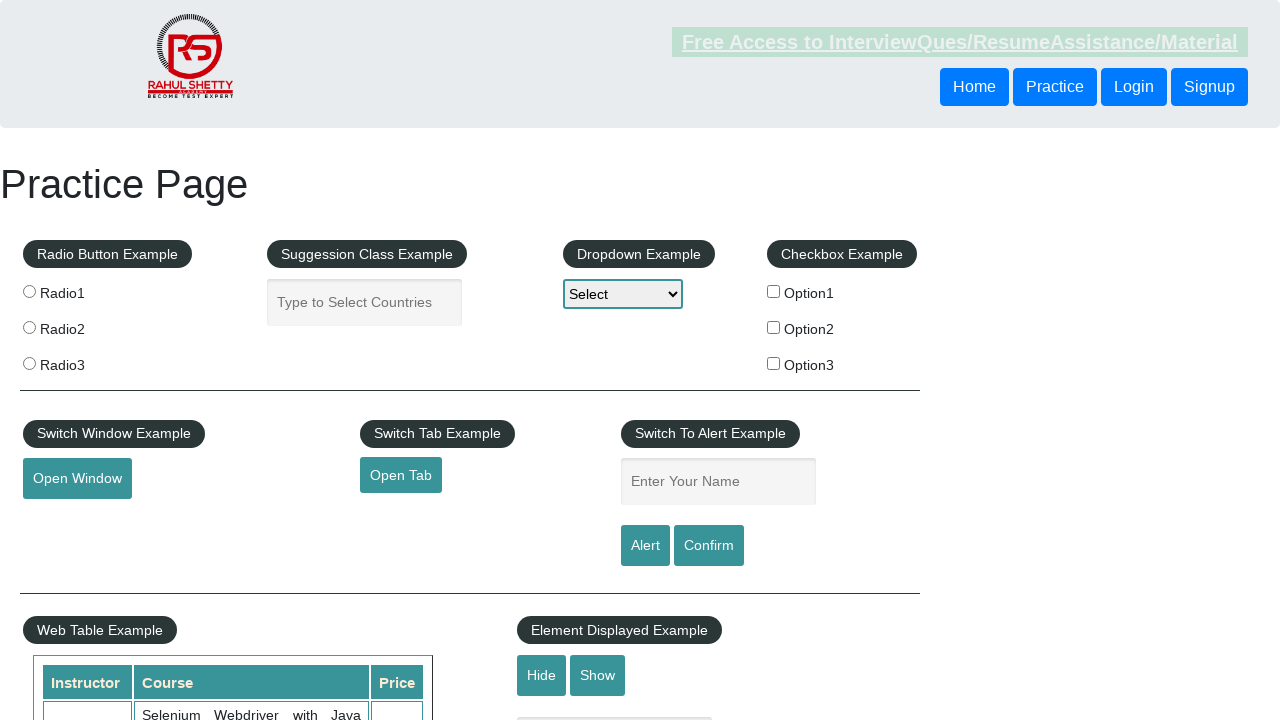

Waited for cell in column 3 of row 2 to be present
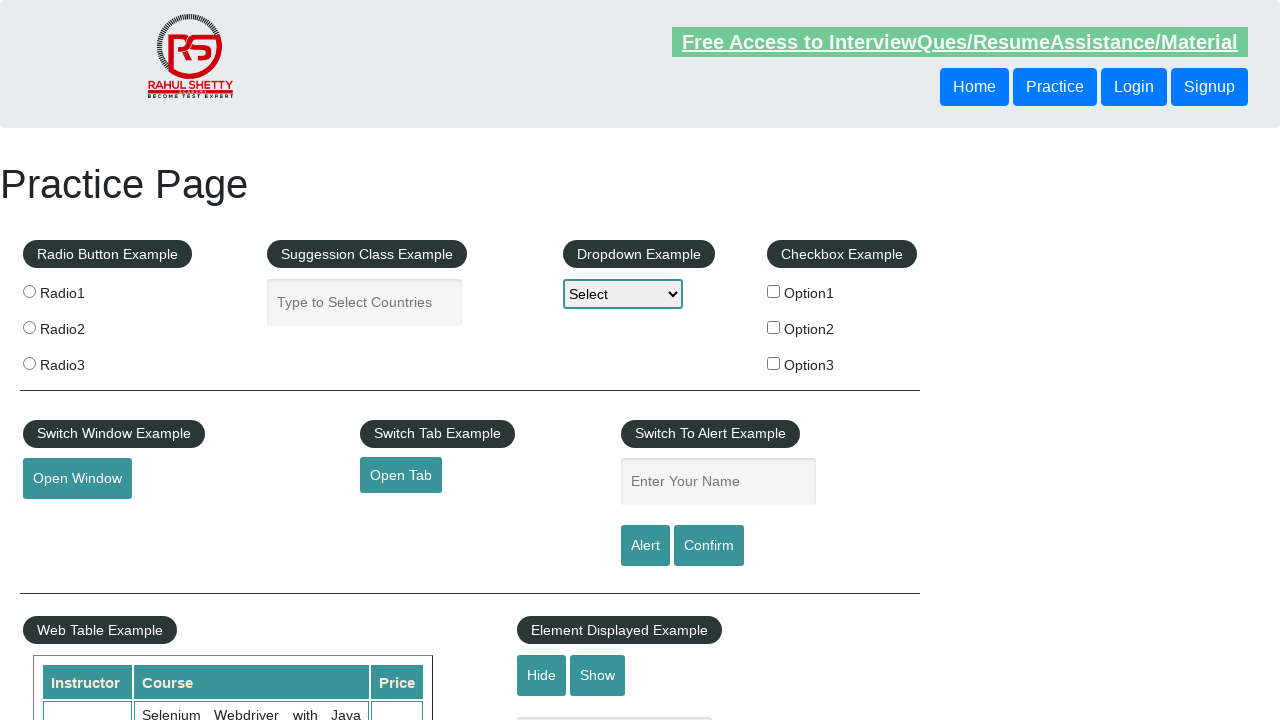

Scrolled cell in column 3 of row 2 into view
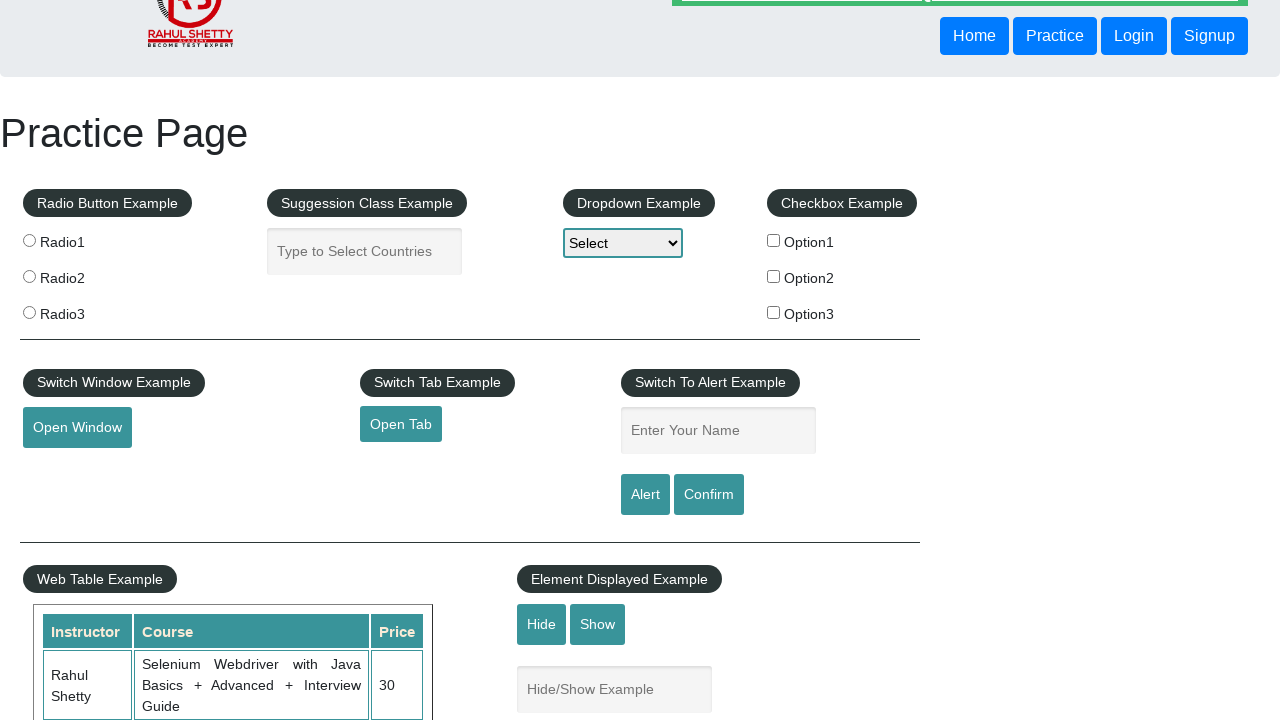

Waited for cell in column 3 of row 3 to be present
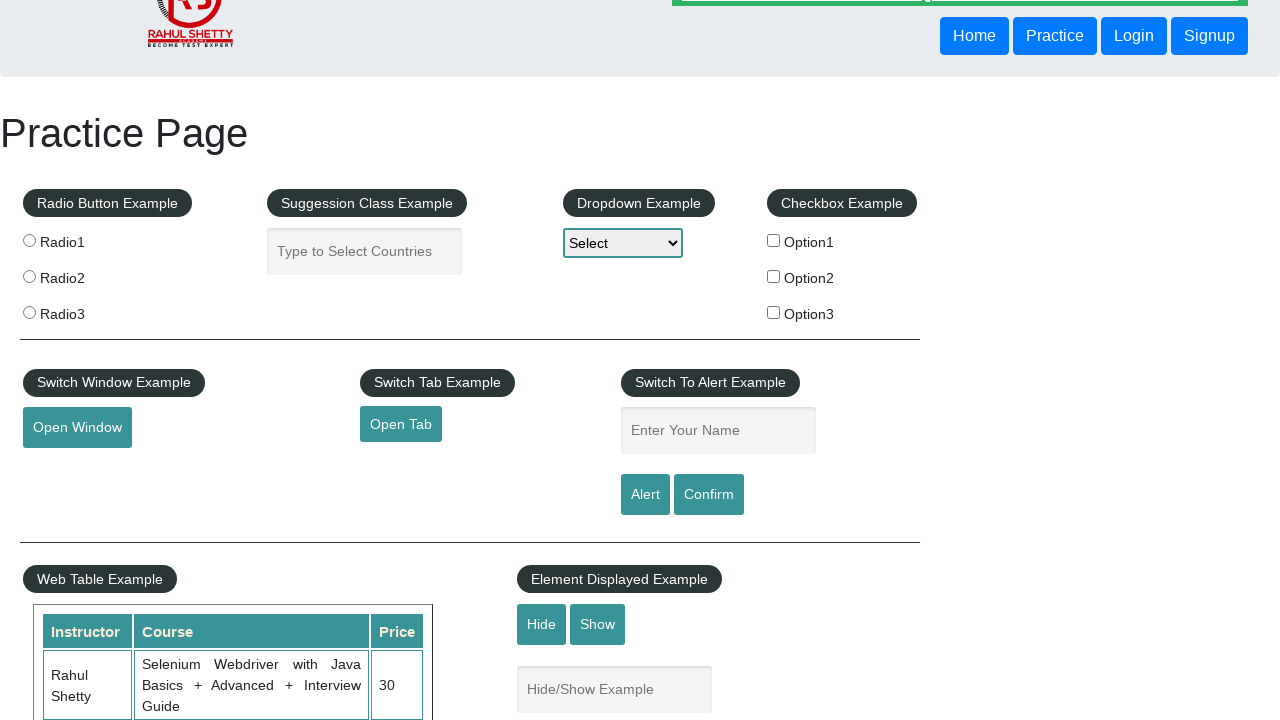

Scrolled cell in column 3 of row 3 into view
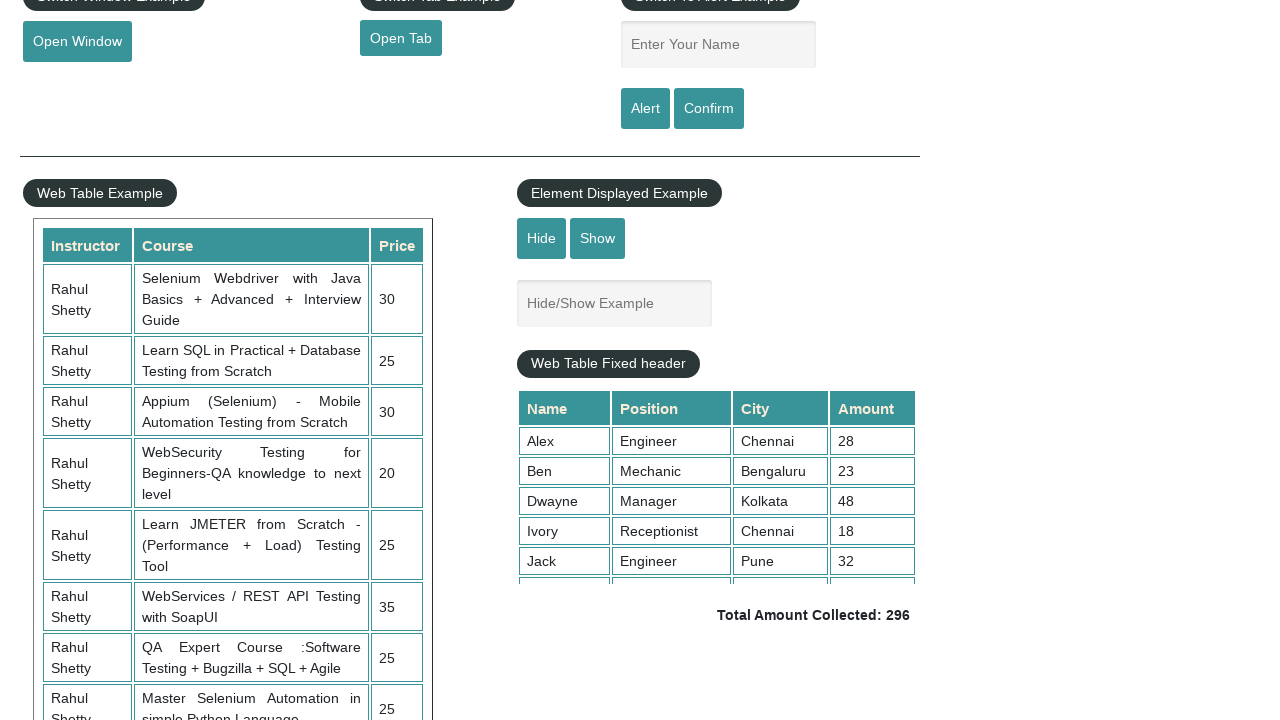

Waited for cell in column 3 of row 4 to be present
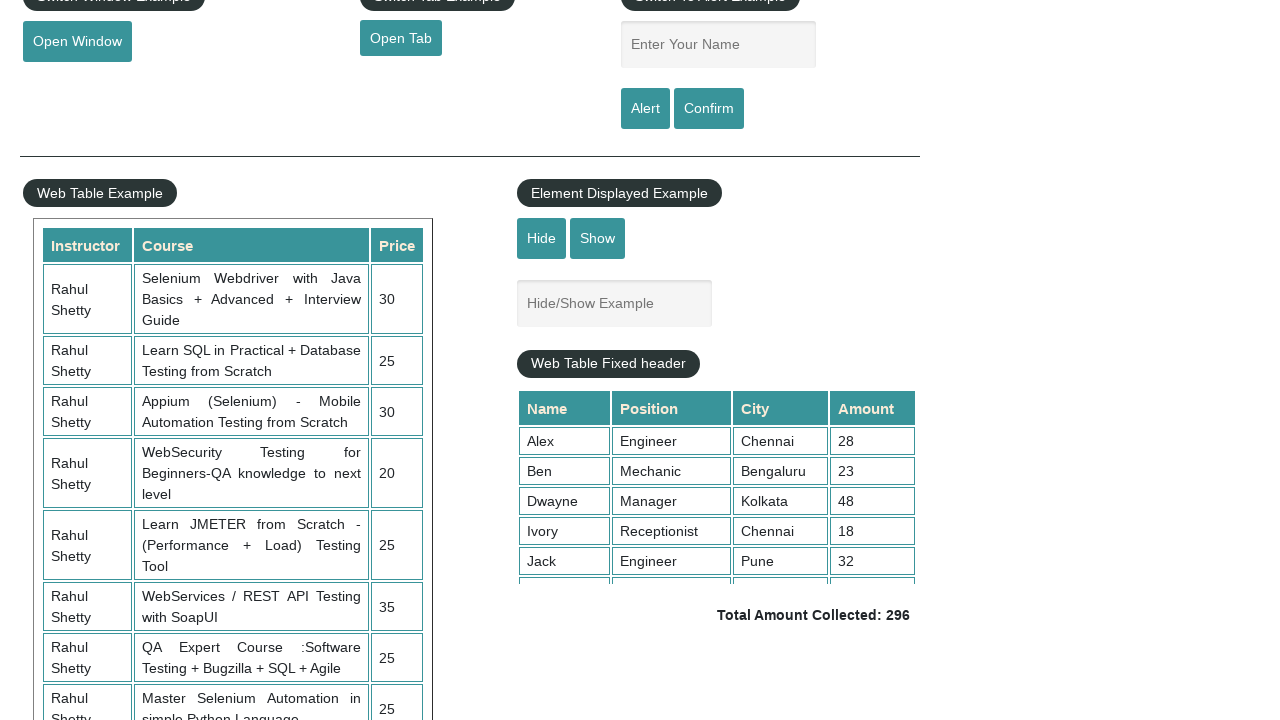

Scrolled cell in column 3 of row 4 into view
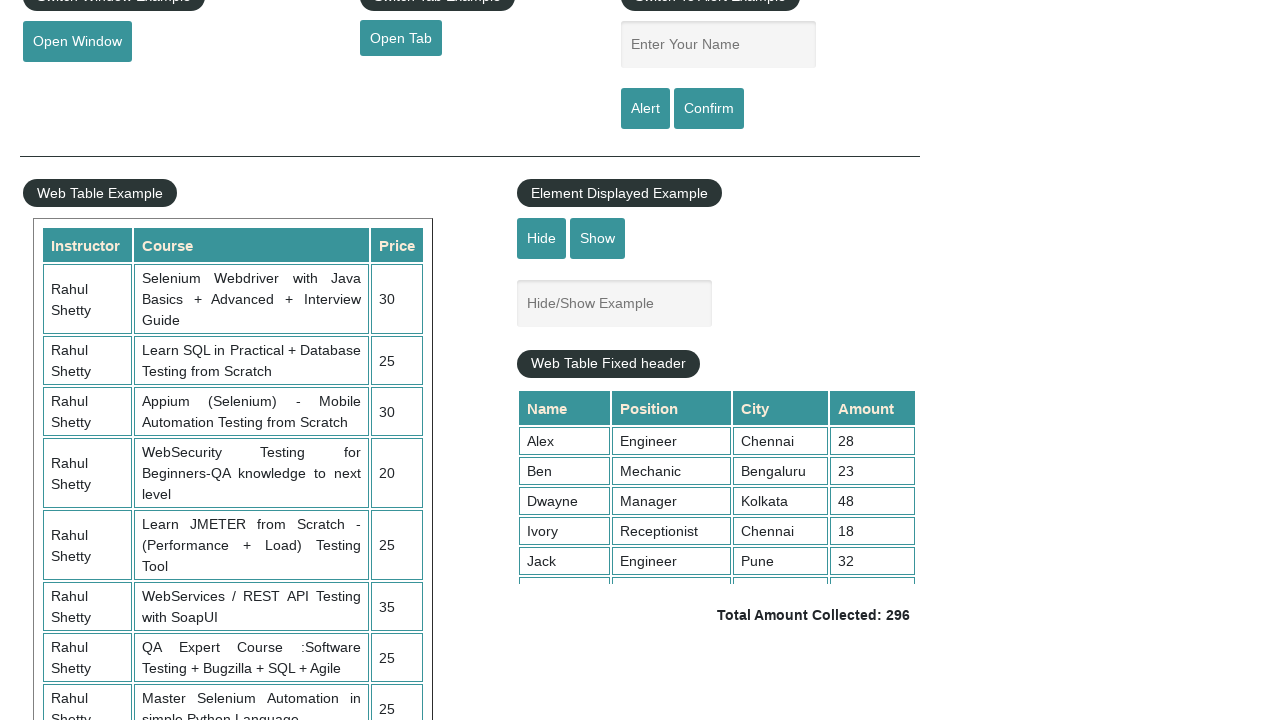

Waited for cell in column 3 of row 5 to be present
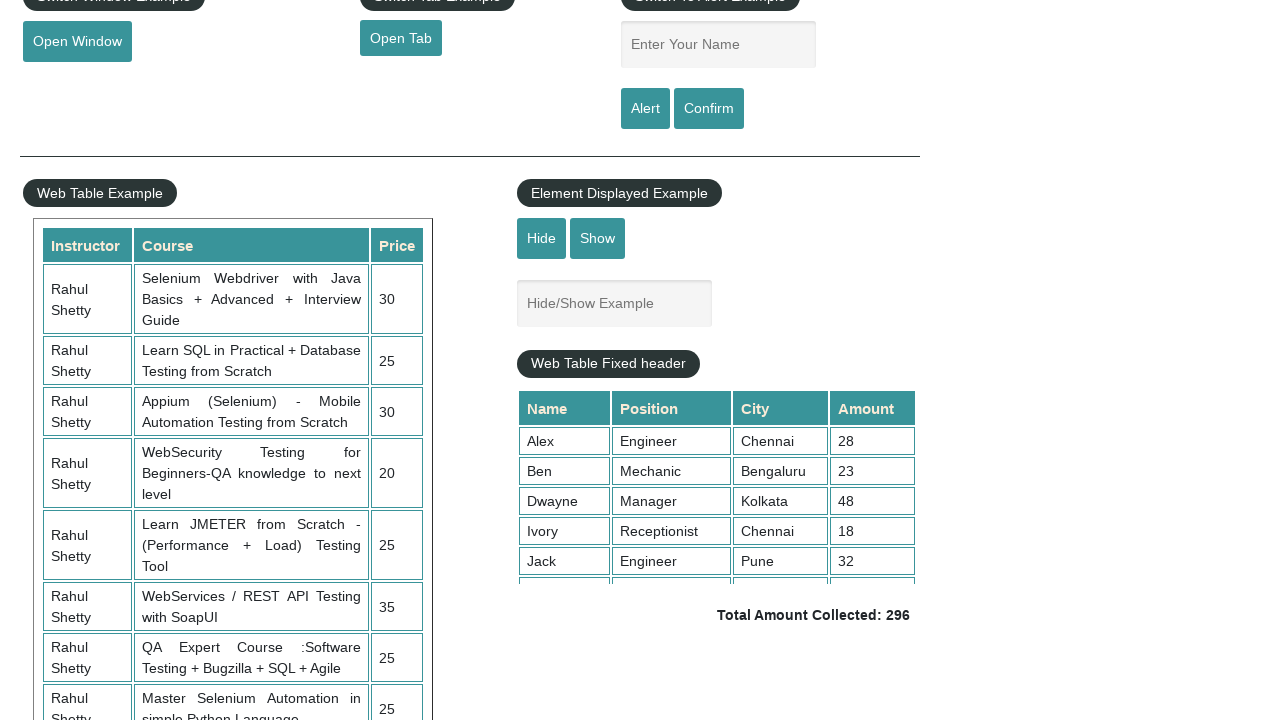

Scrolled cell in column 3 of row 5 into view
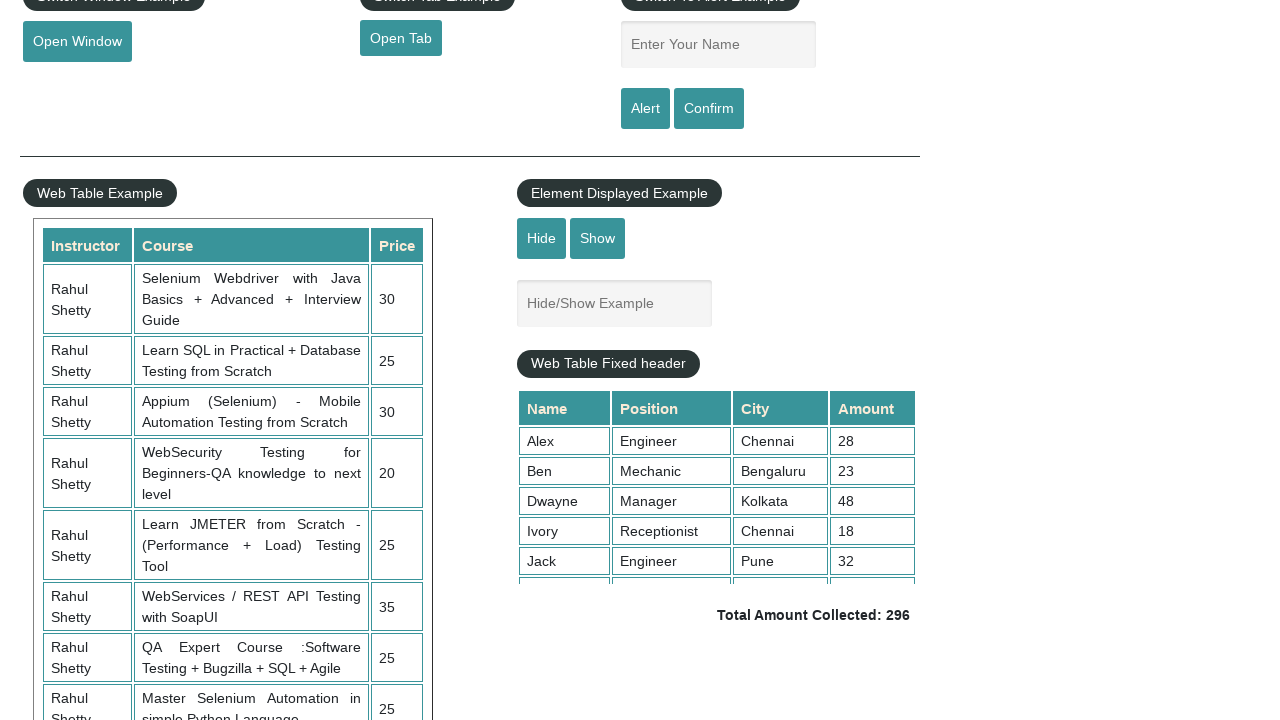

Waited for cell in column 3 of row 6 to be present
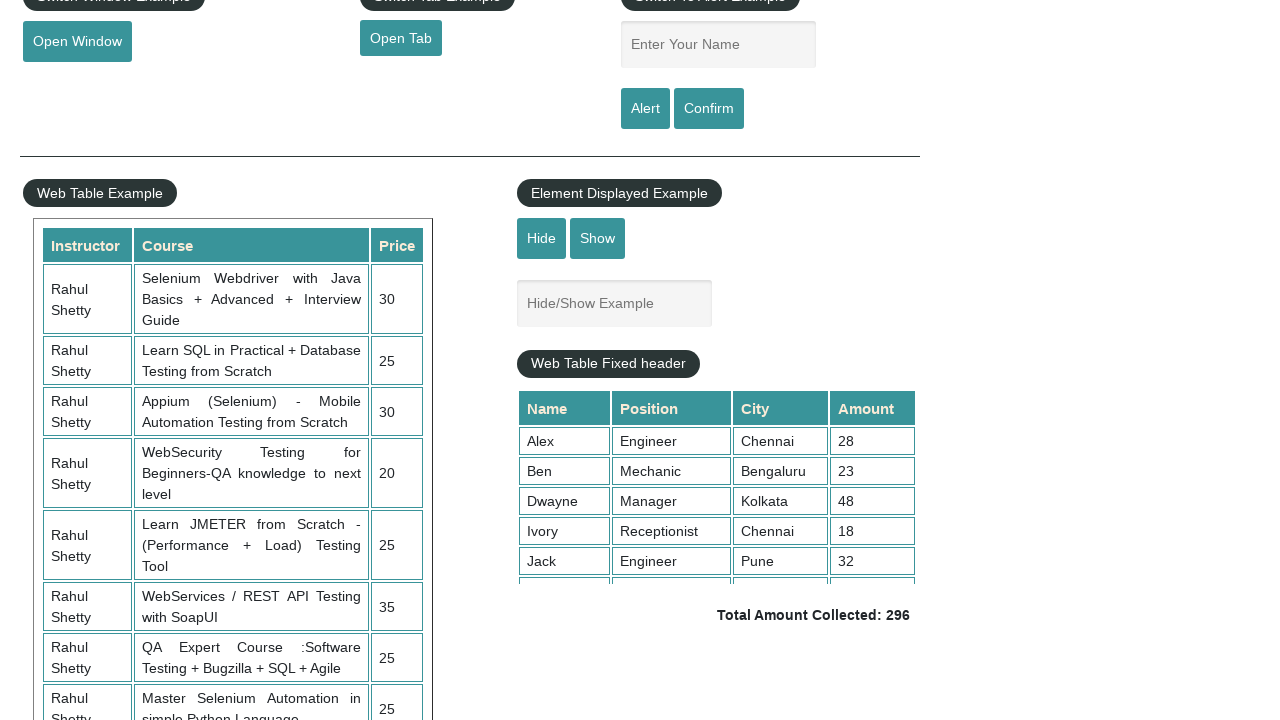

Scrolled cell in column 3 of row 6 into view
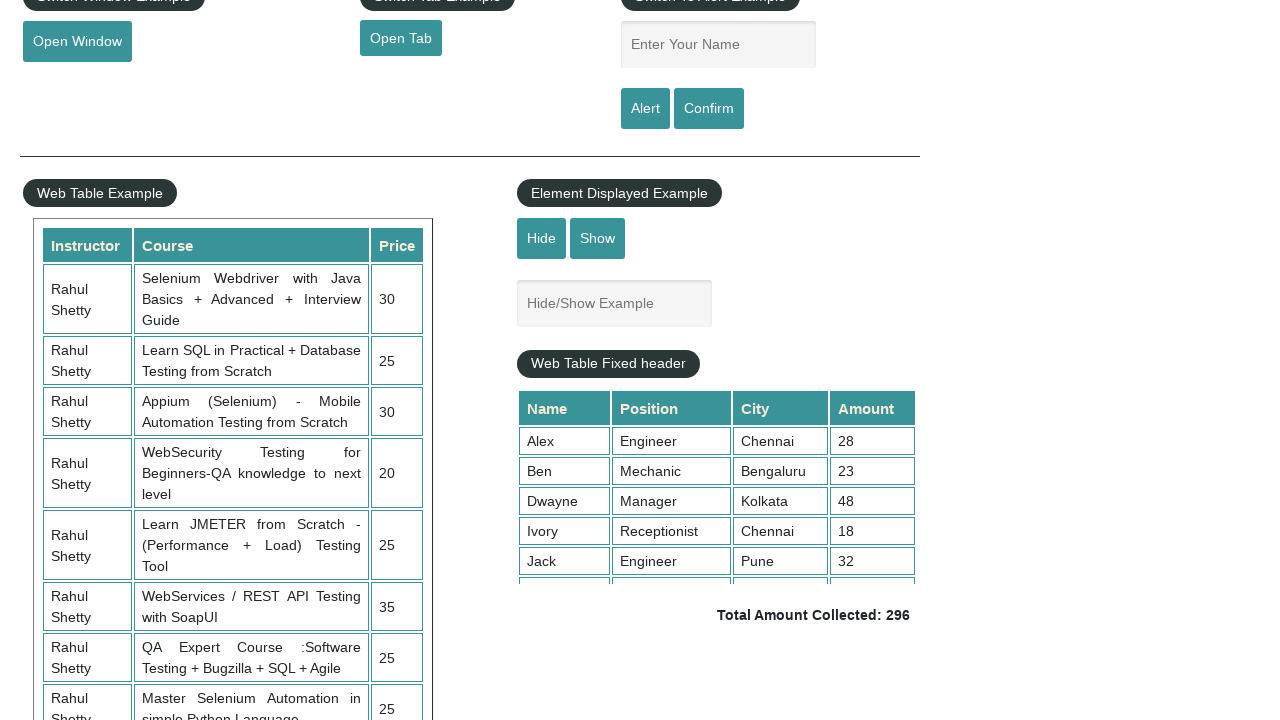

Waited for cell in column 3 of row 7 to be present
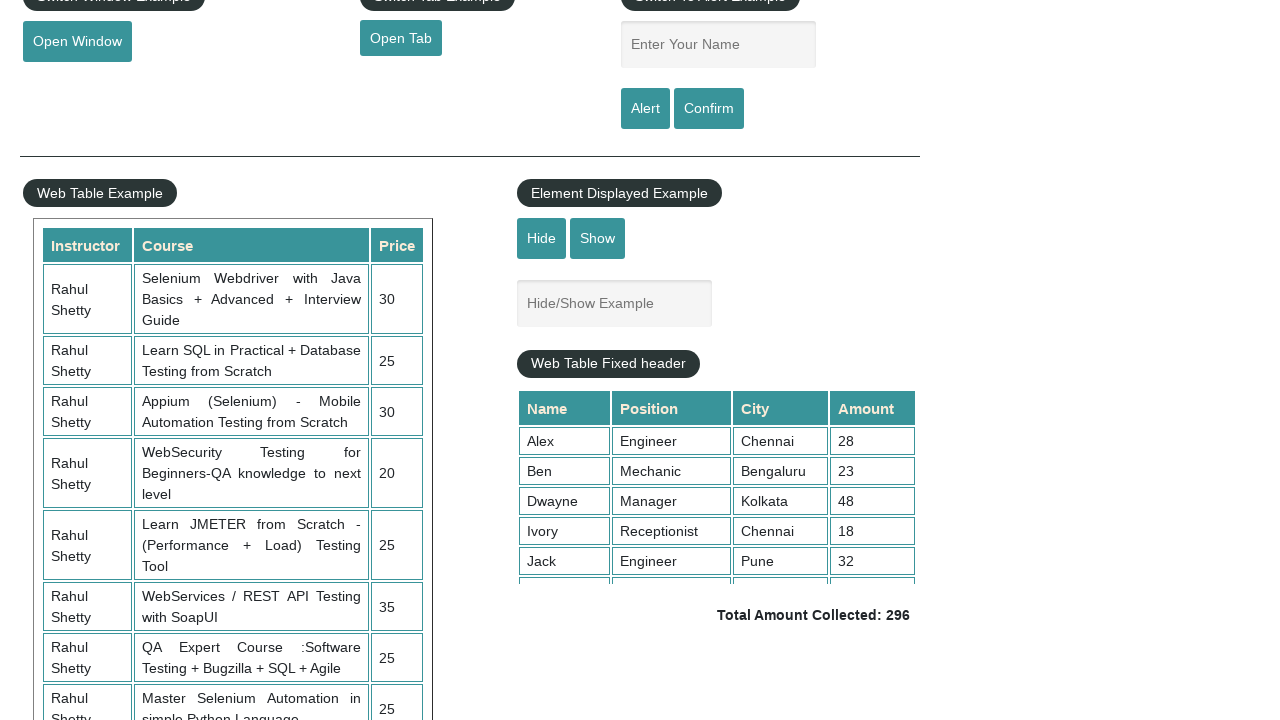

Scrolled cell in column 3 of row 7 into view
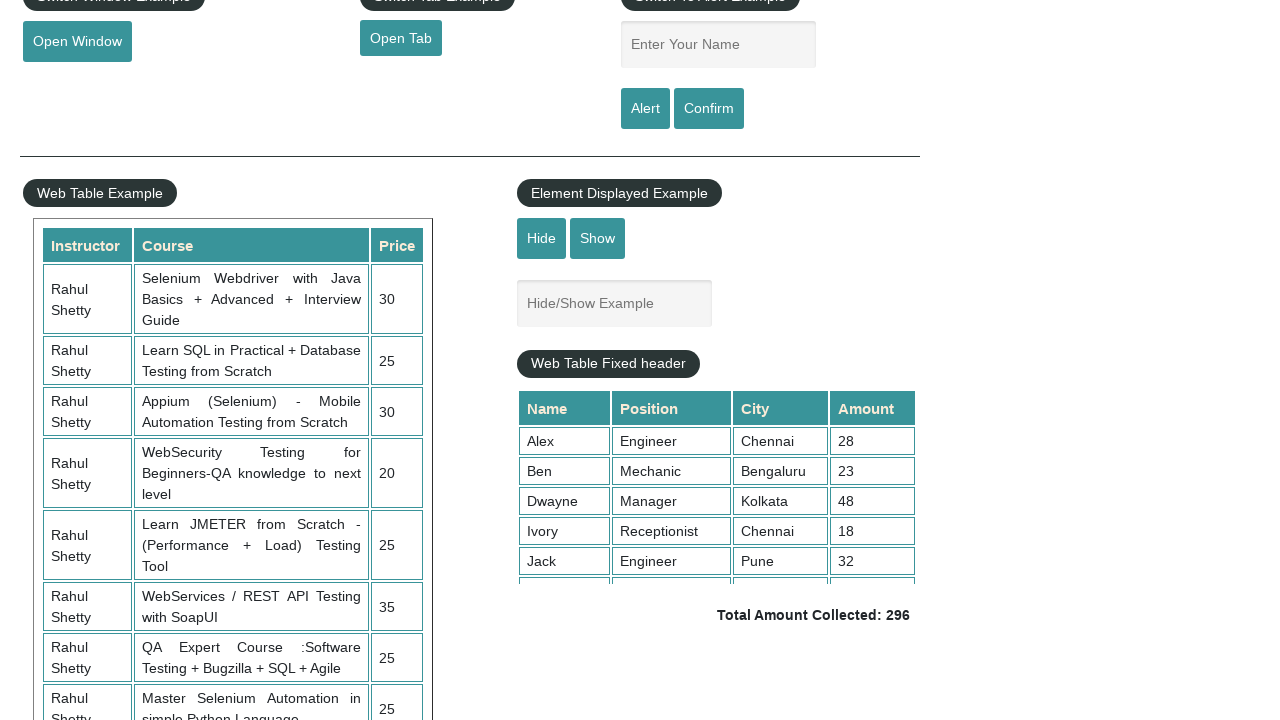

Waited for cell in column 3 of row 8 to be present
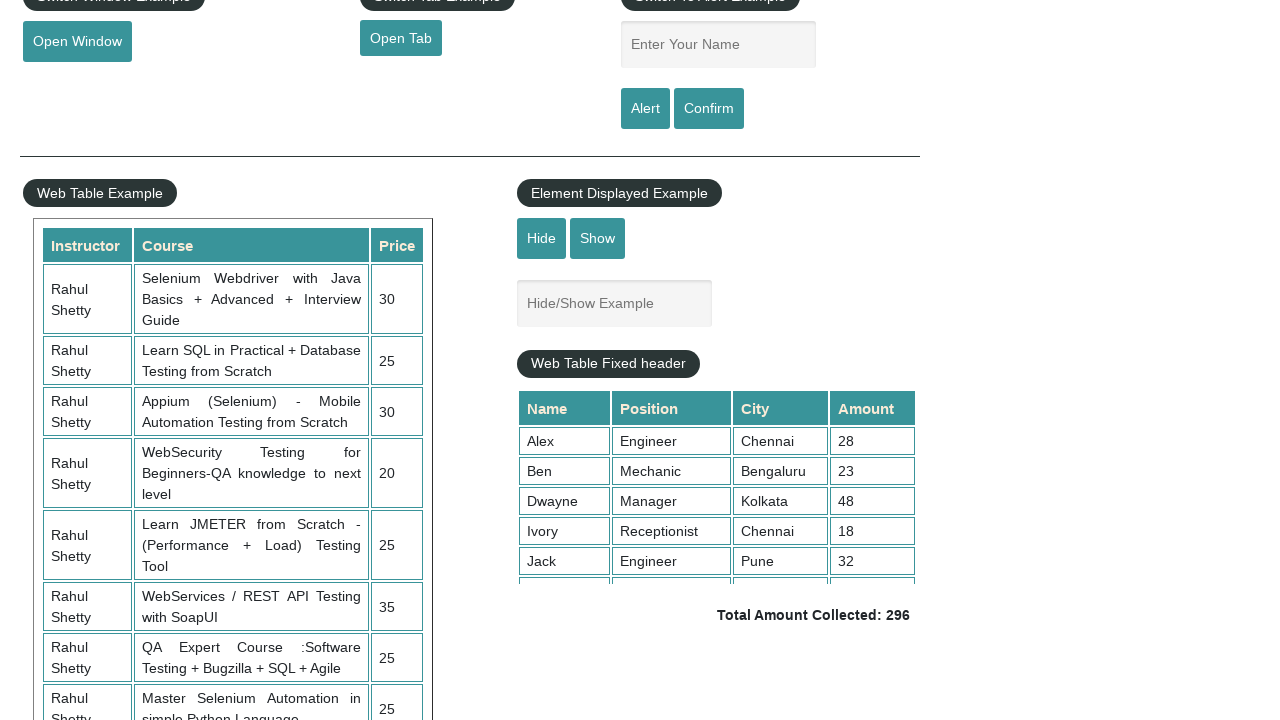

Scrolled cell in column 3 of row 8 into view
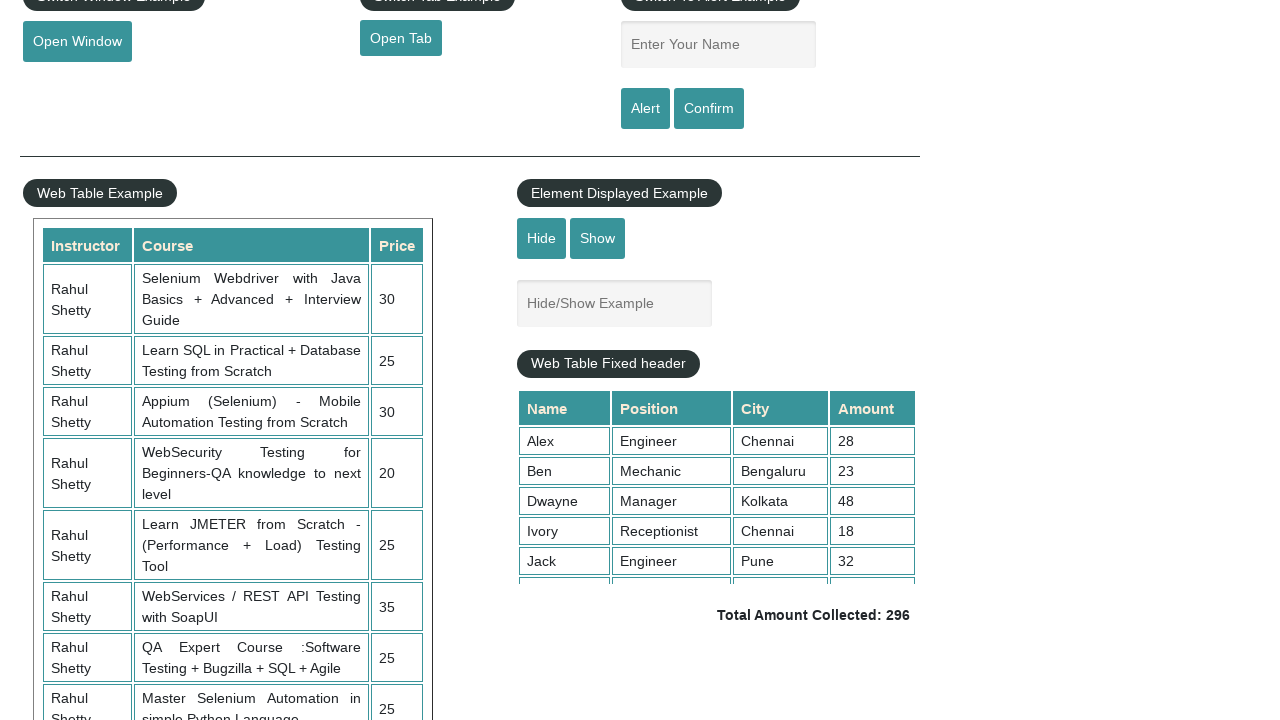

Waited for cell in column 3 of row 9 to be present
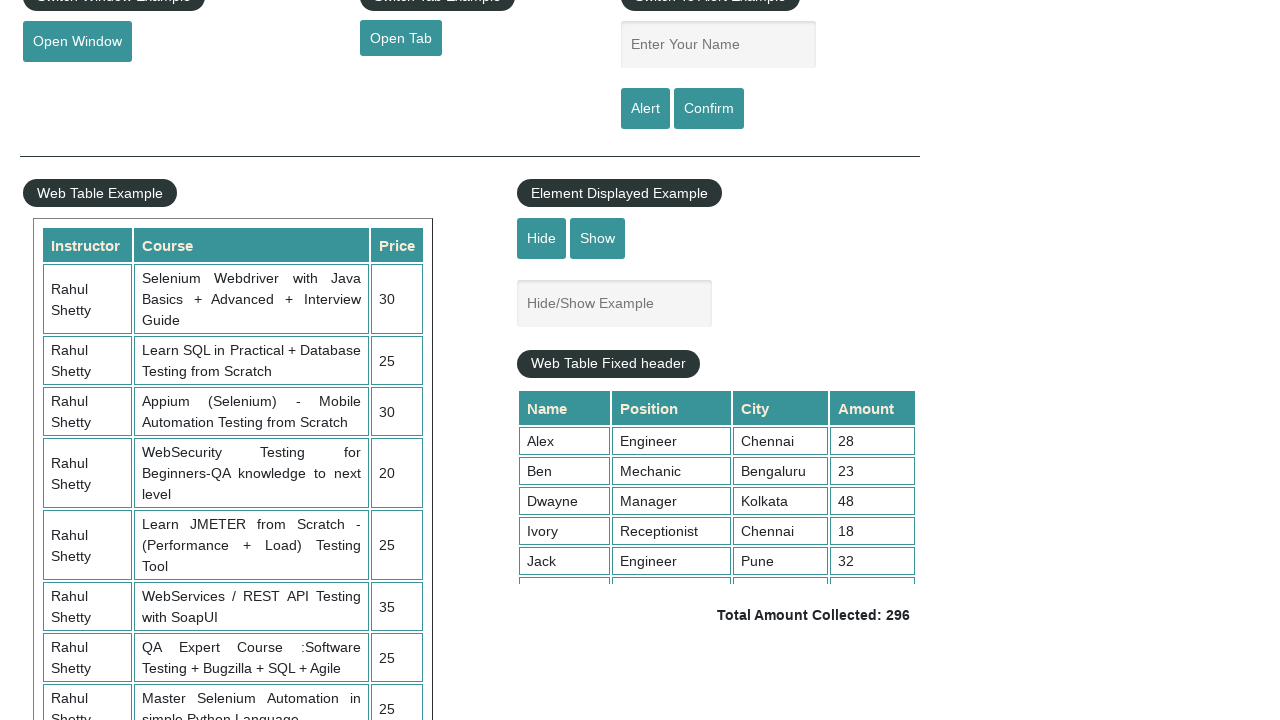

Scrolled cell in column 3 of row 9 into view
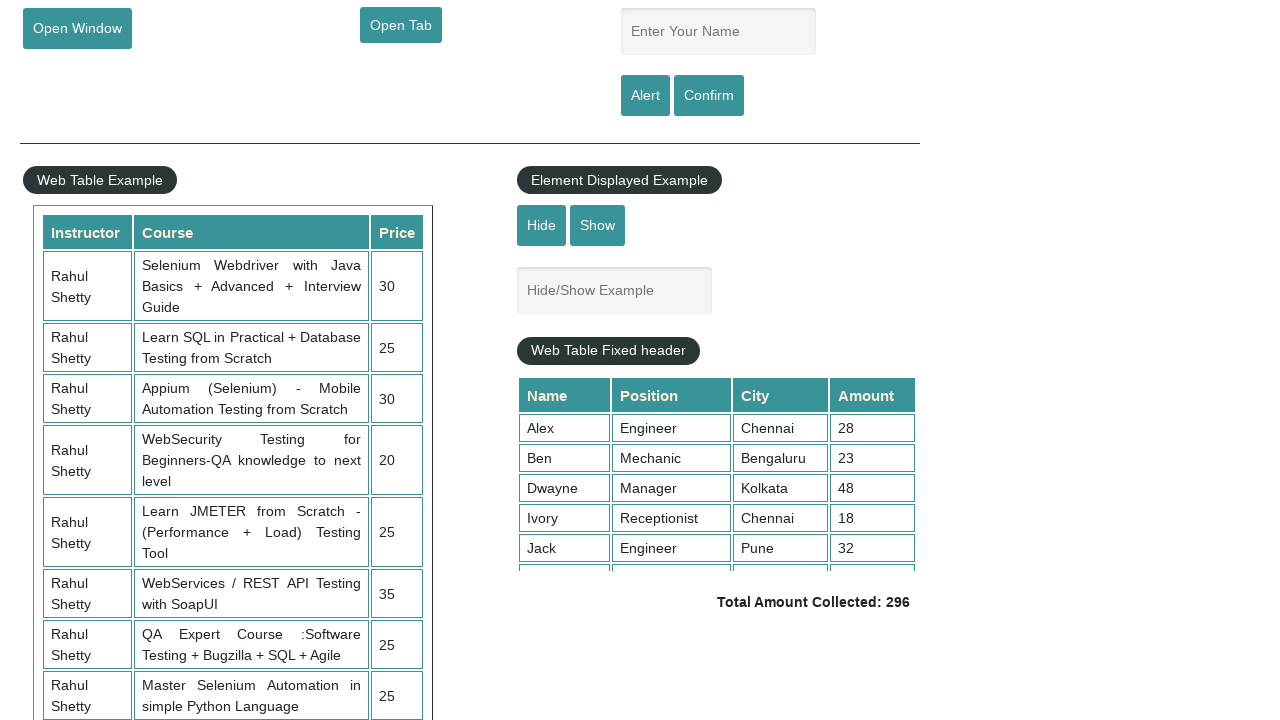

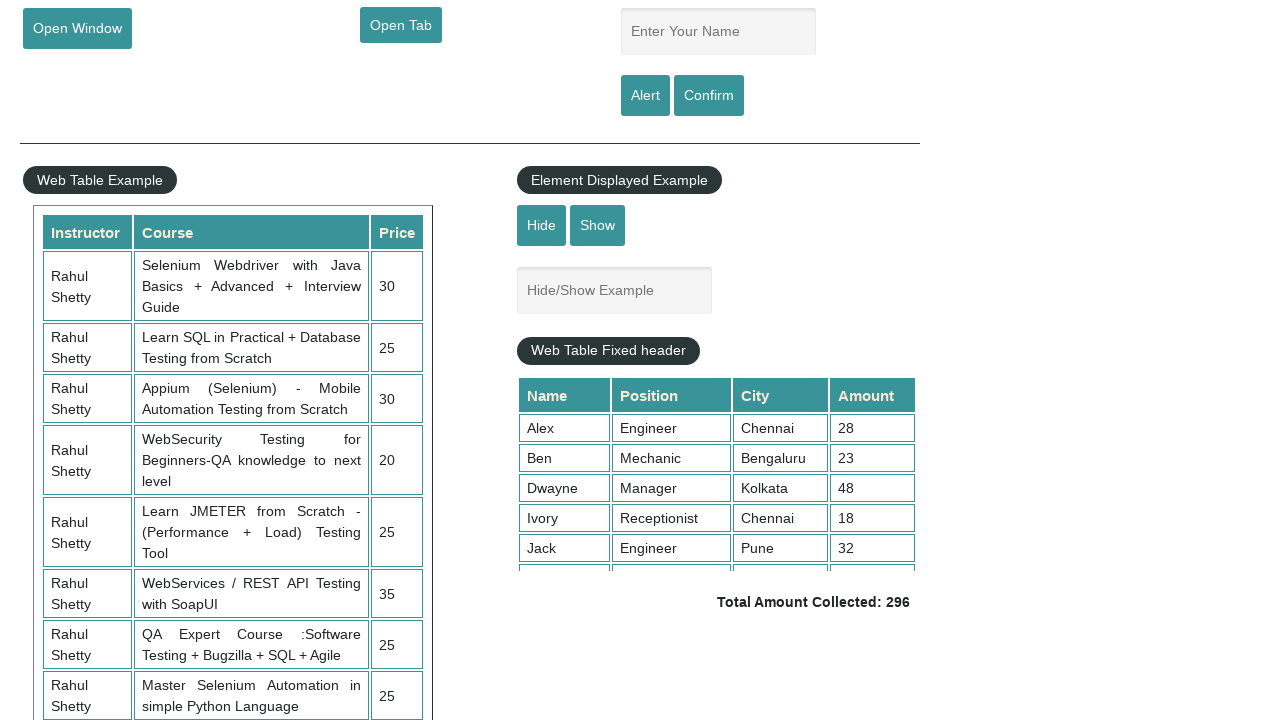